Opens a mountain biking news website and scrolls to the bottom of the page to trigger dynamic content loading.

Starting URL: http://www.mtb-news.de/

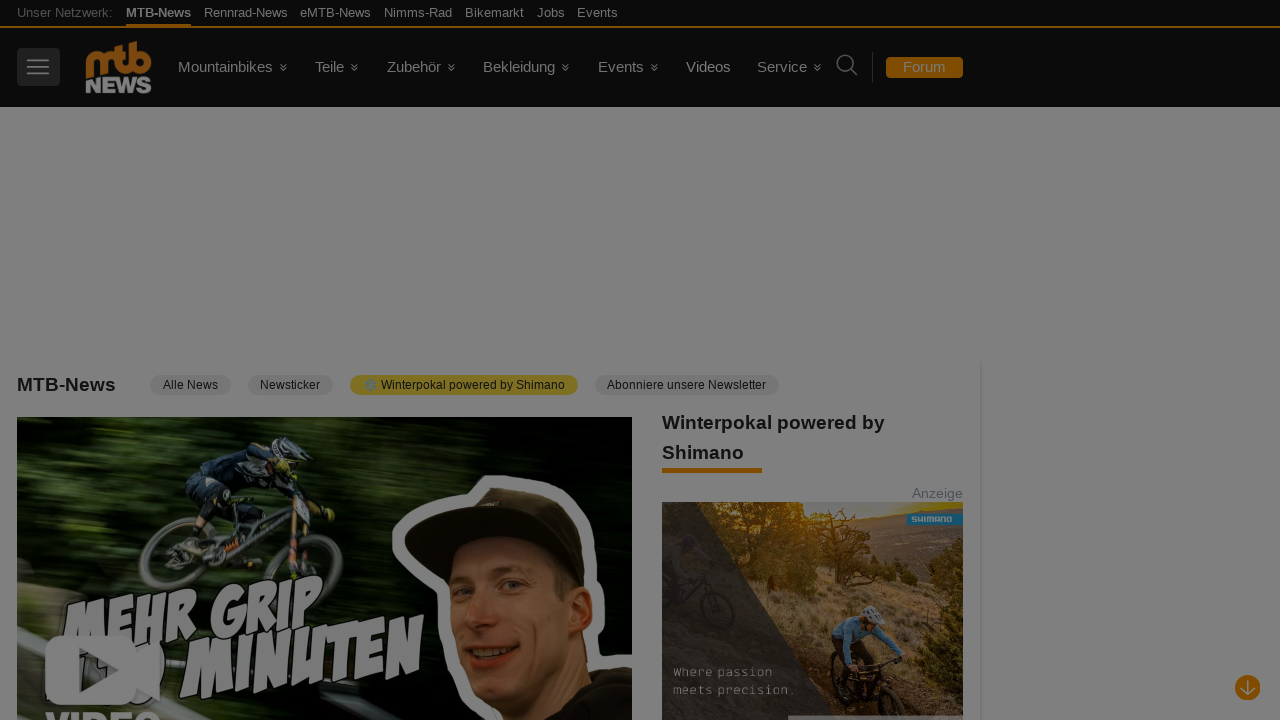

Navigated to mountain biking news website http://www.mtb-news.de/
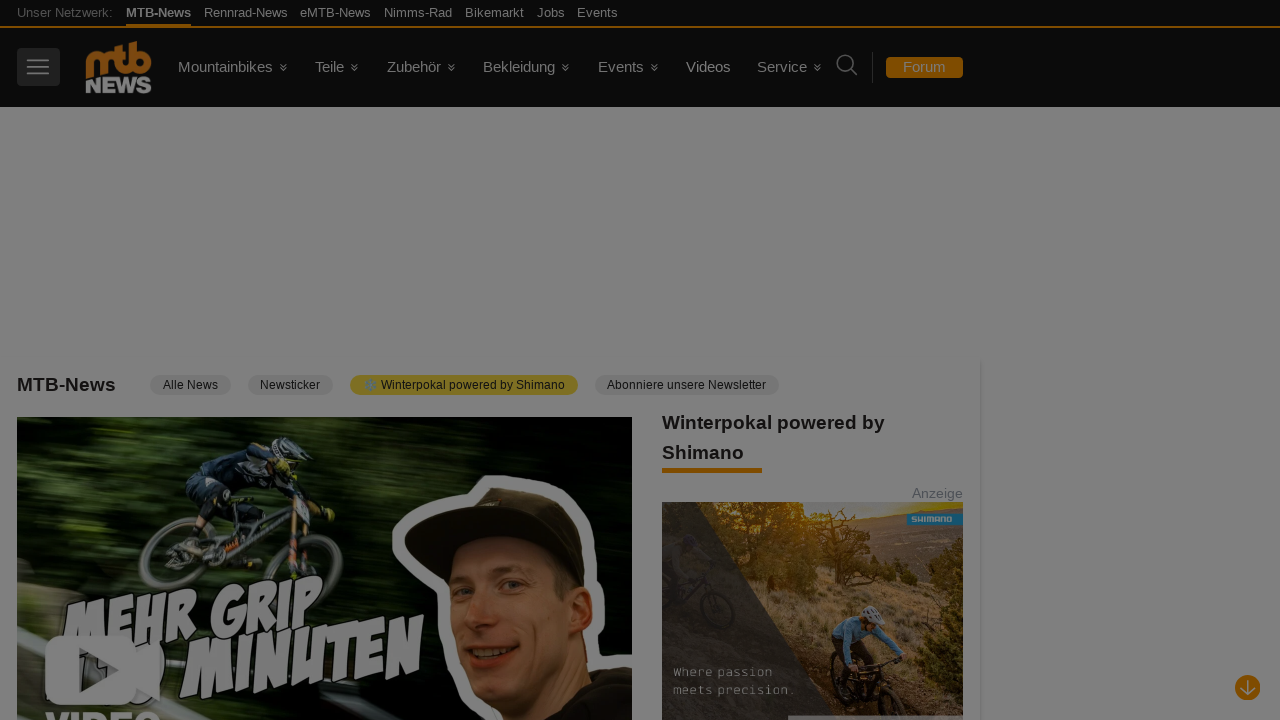

Scrolled to the bottom of the page to trigger dynamic content loading
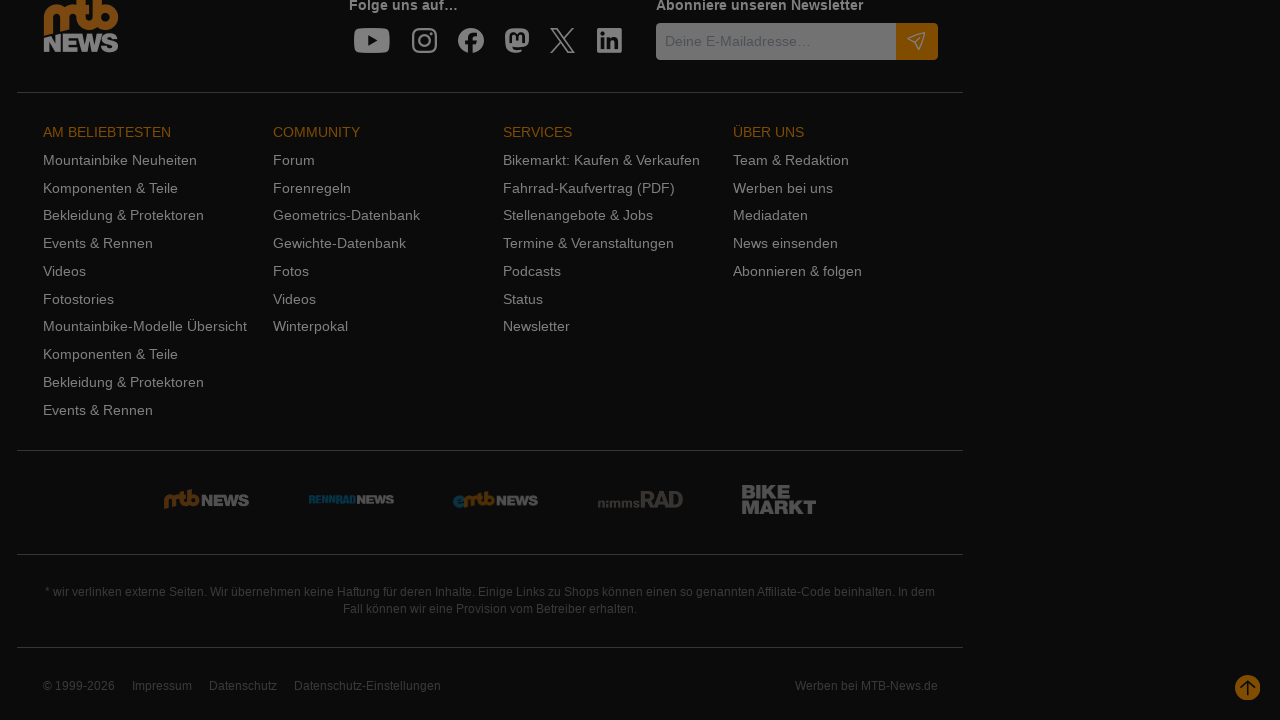

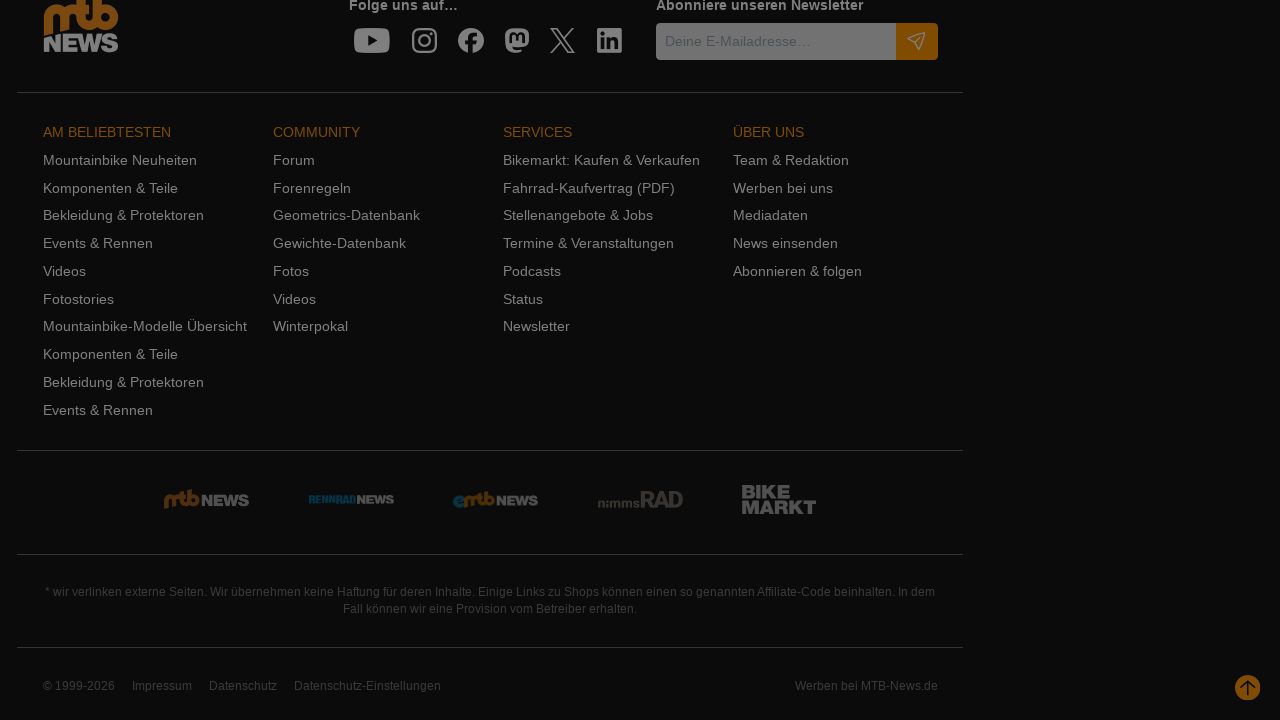